Tests A/B test opt-out by adding an opt-out cookie on the main page before navigating to the A/B test page, then verifying the opt-out is effective.

Starting URL: http://the-internet.herokuapp.com

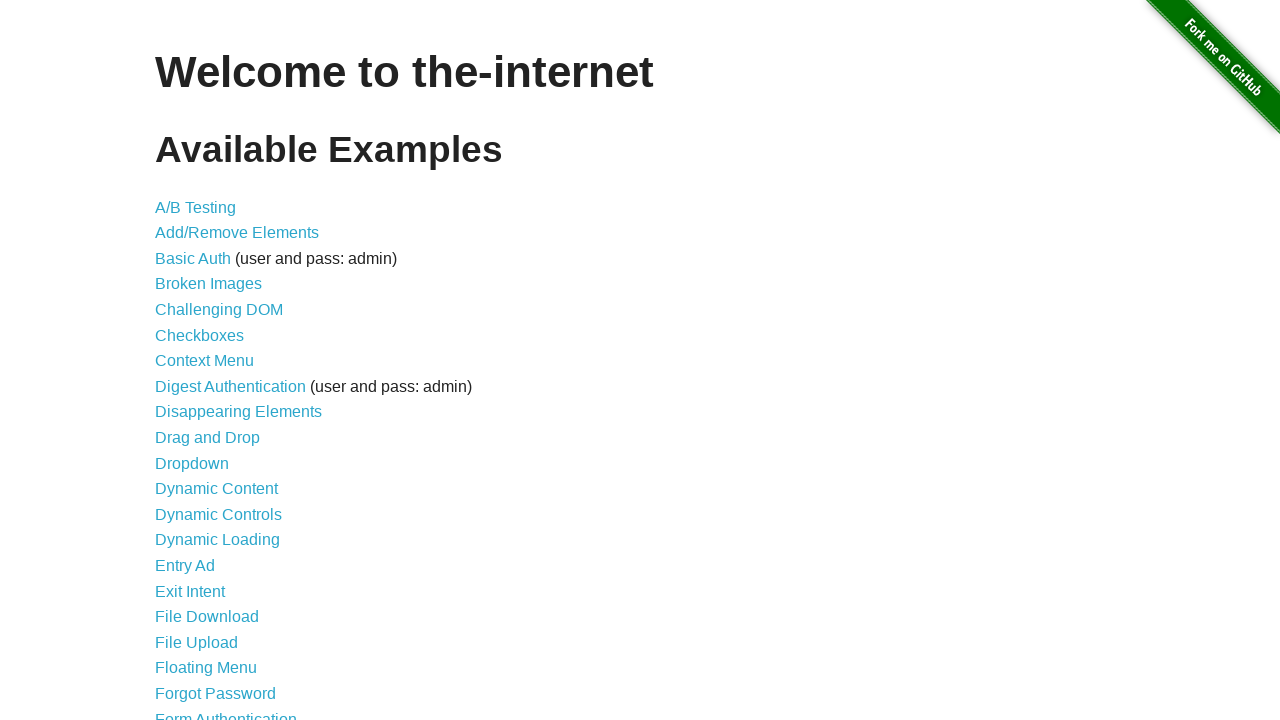

Added optimizelyOptOut cookie to main page domain
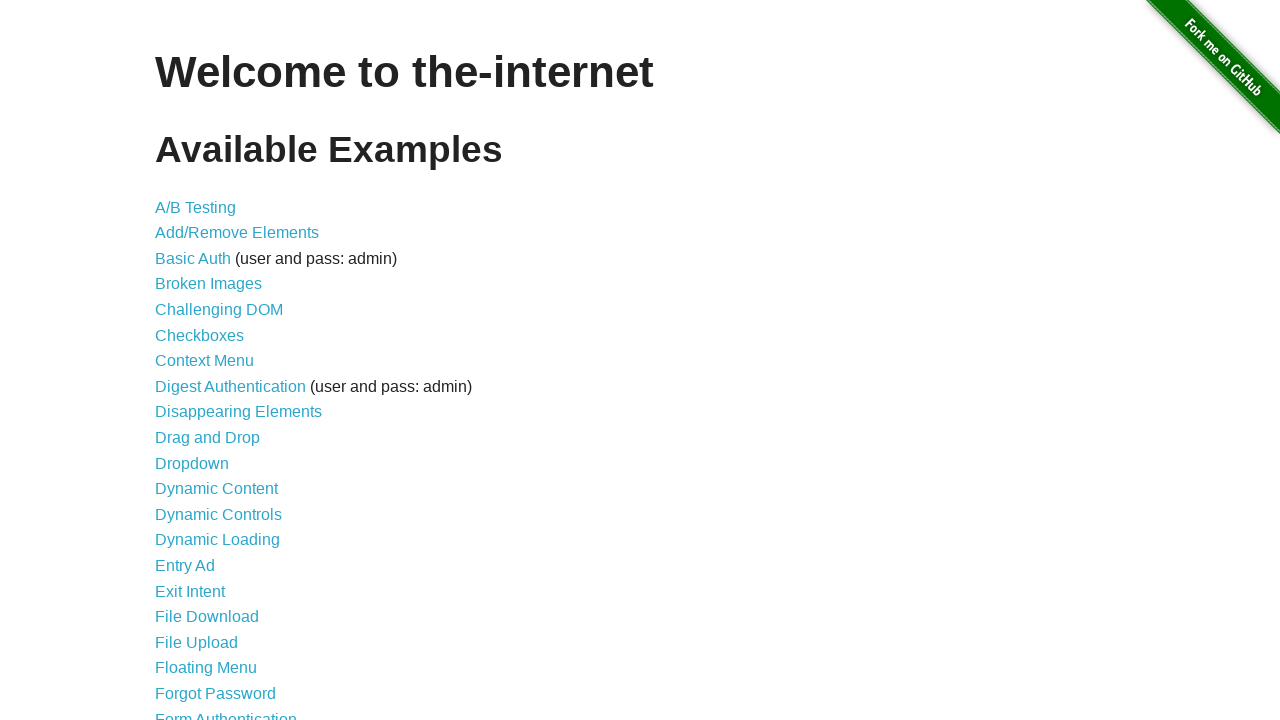

Navigated to A/B test page
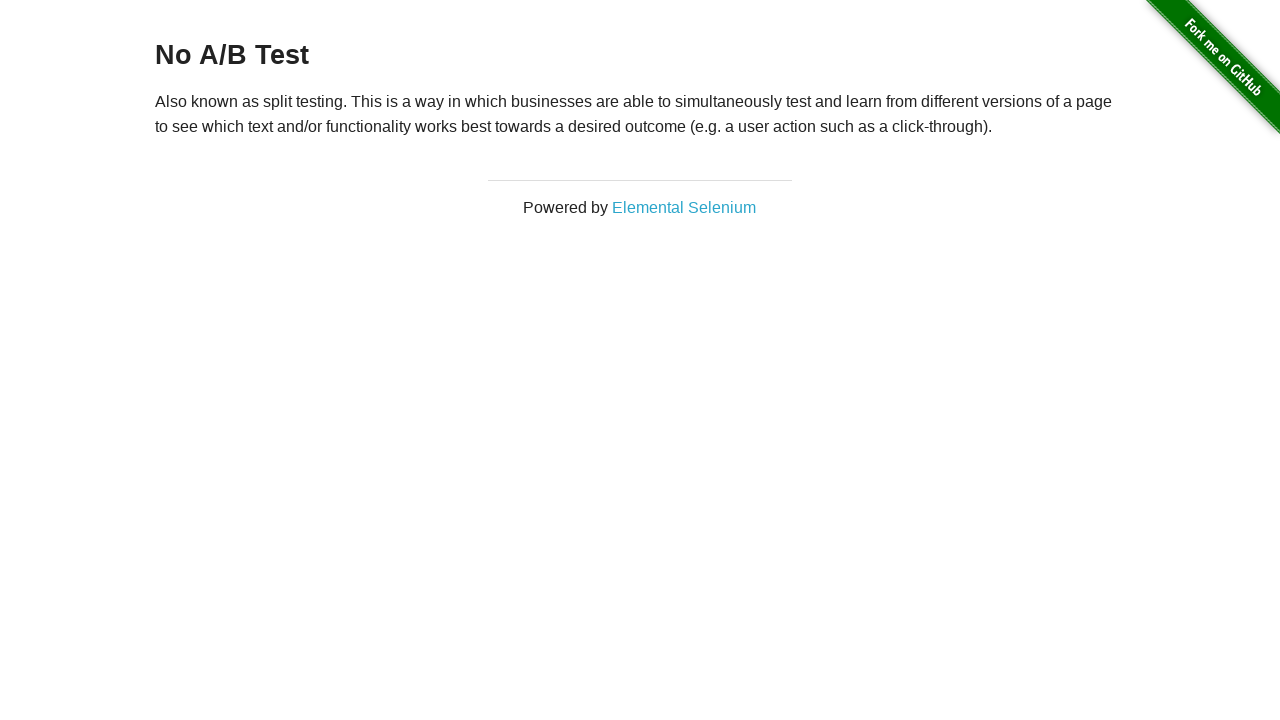

Retrieved heading text from page
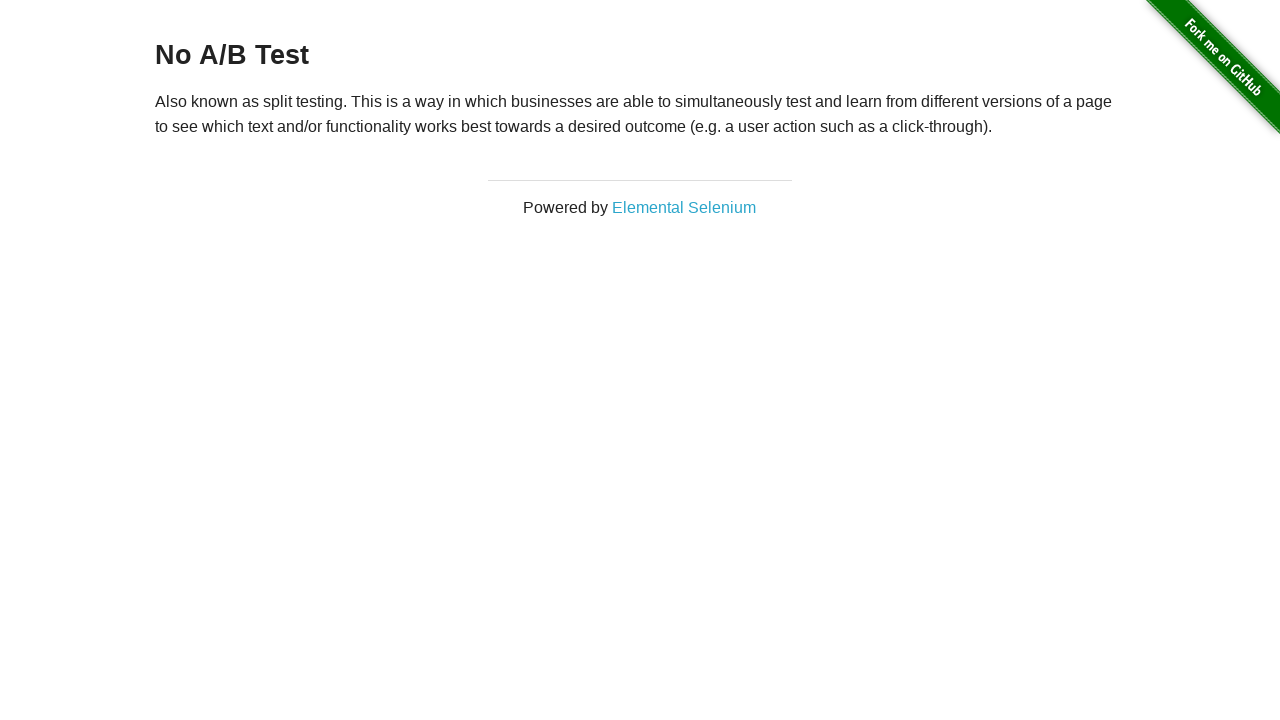

Verified opt-out cookie is effective - heading shows 'No A/B Test'
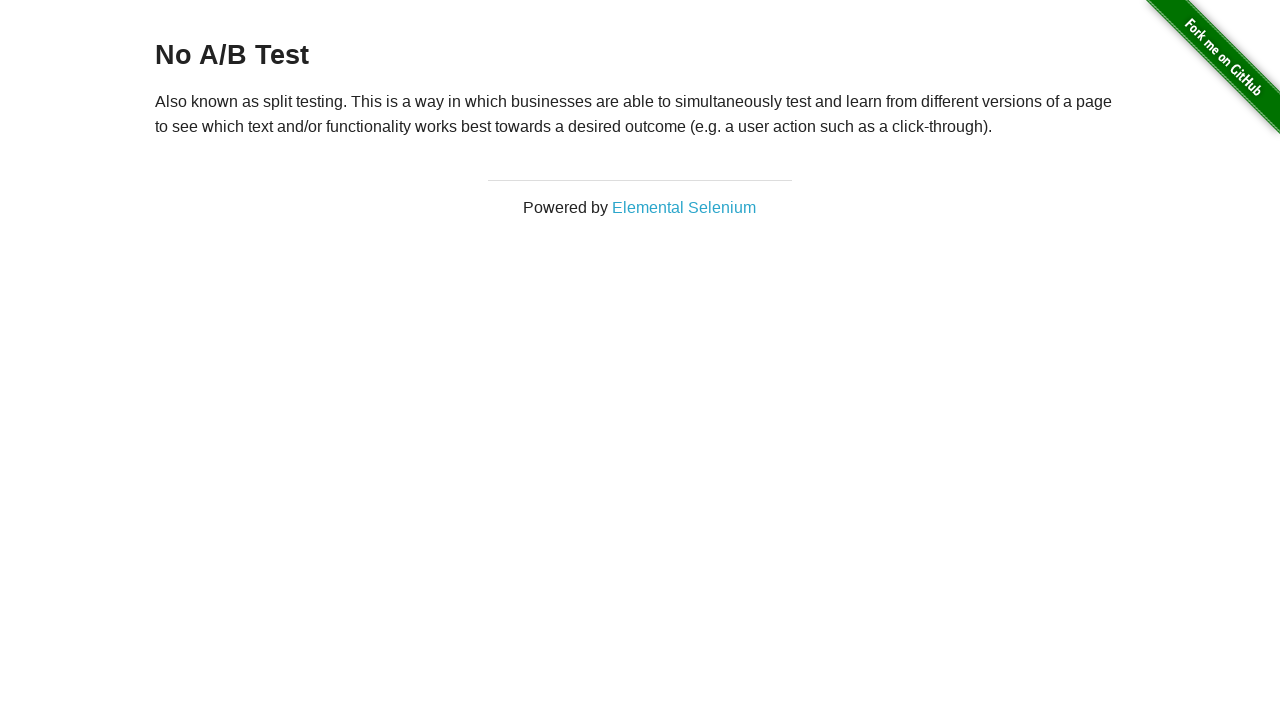

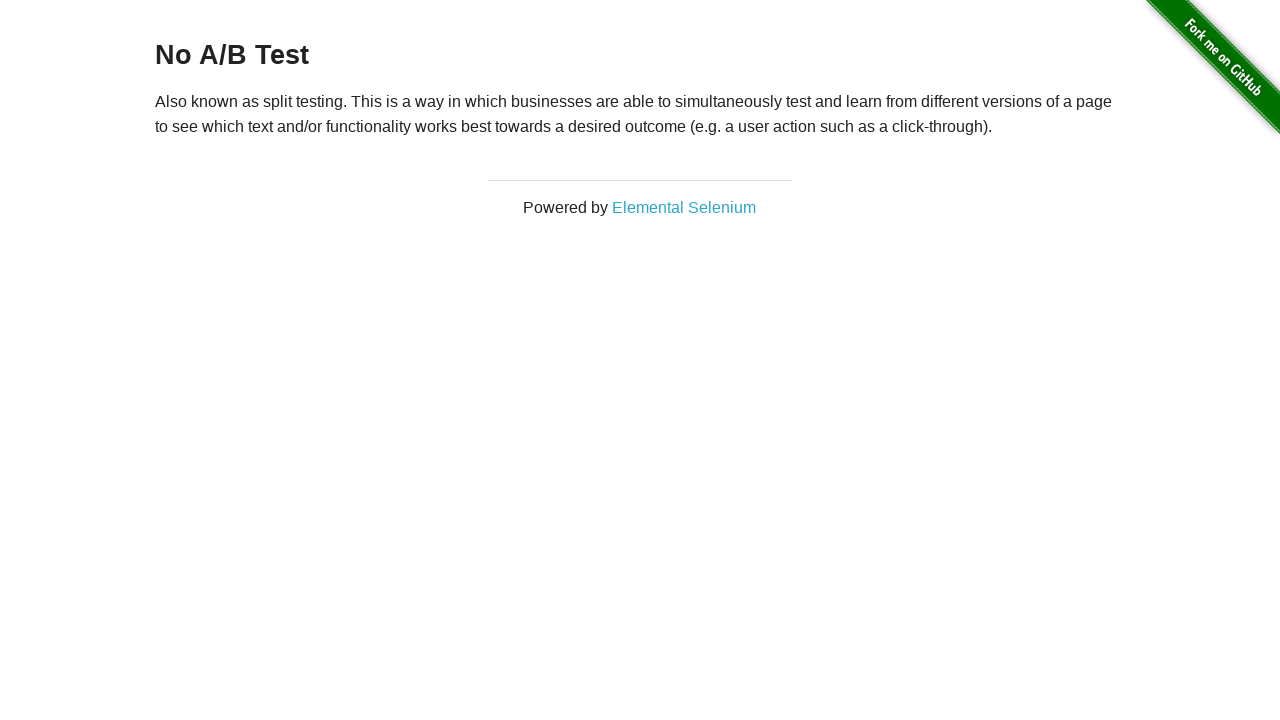